Tests dropdown selection functionality on the 12306 registration page by selecting a specific ID card type from a dropdown menu.

Starting URL: https://kyfw.12306.cn/otn/regist/init

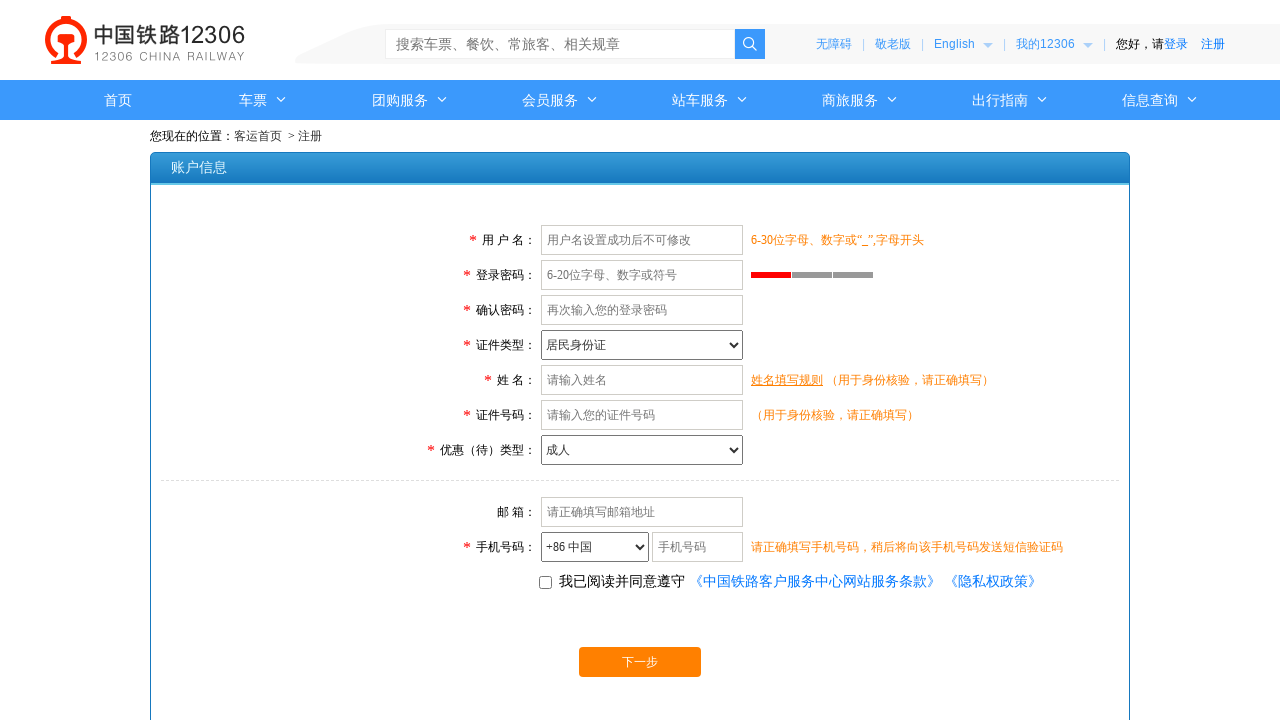

Selected '台湾居民来往大陆通行证' (Taiwan Resident Travel Permit) from the ID card type dropdown on #cardType
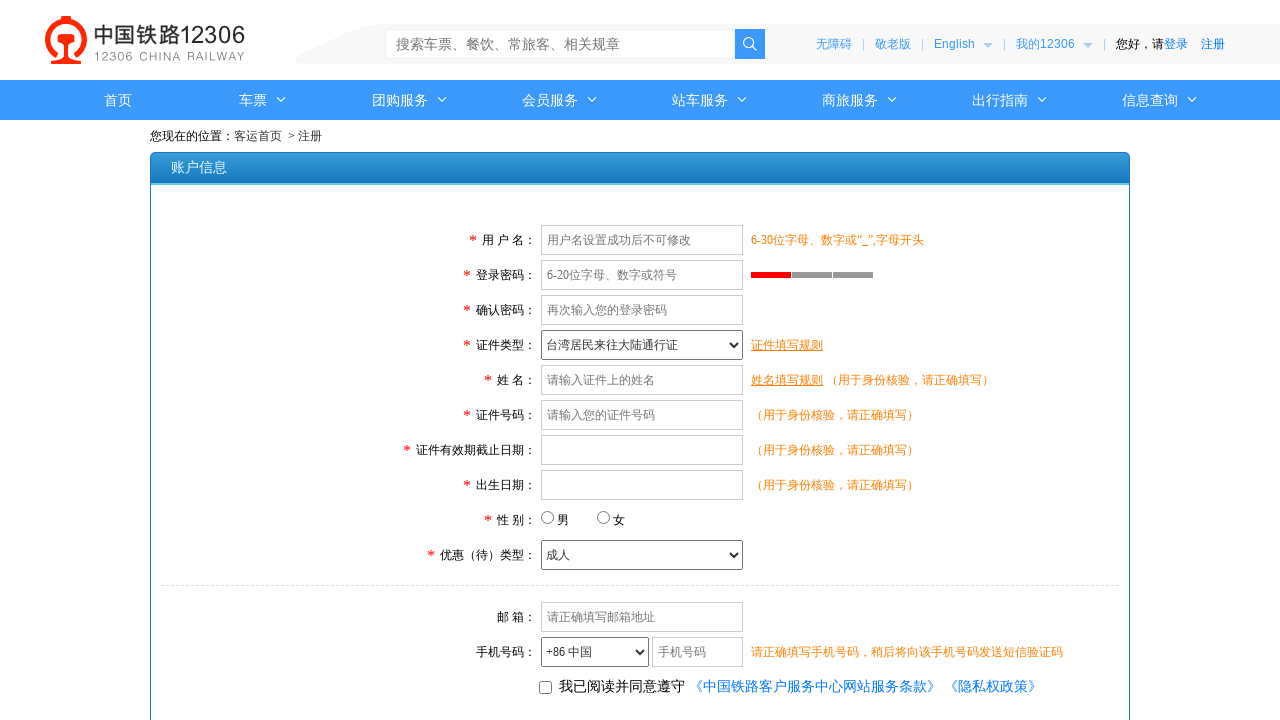

Waited 2 seconds to observe the dropdown selection
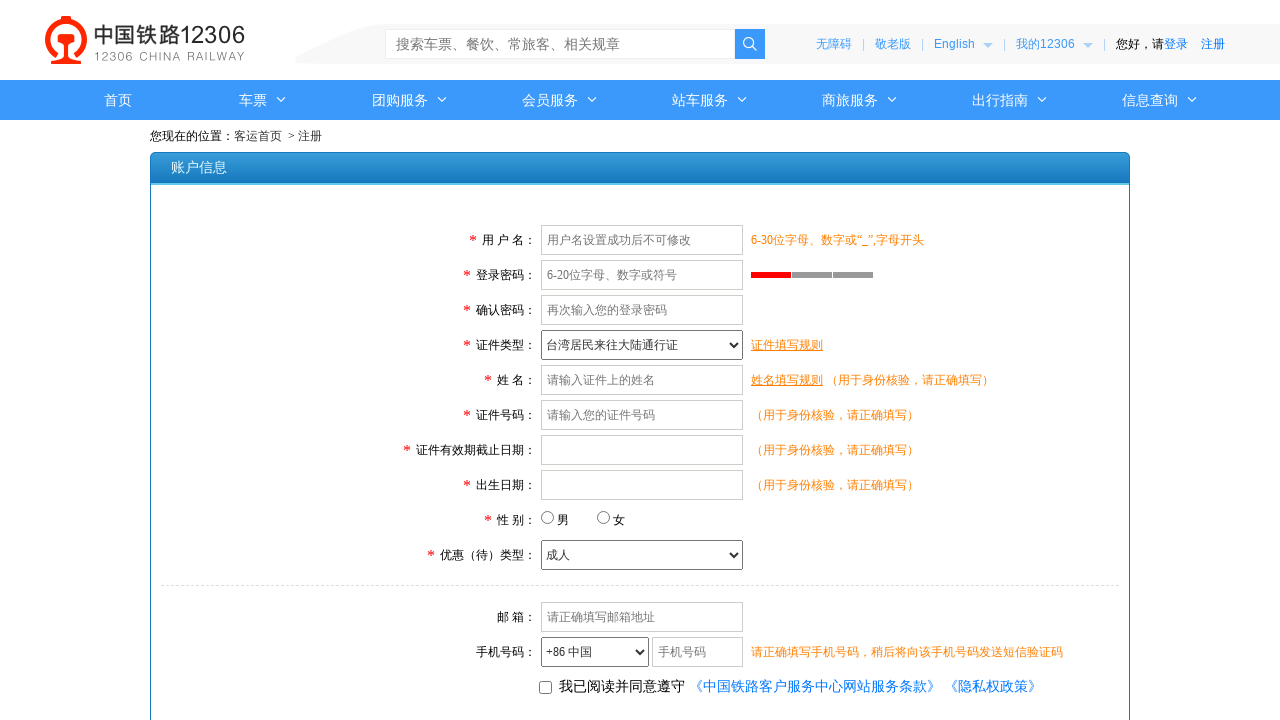

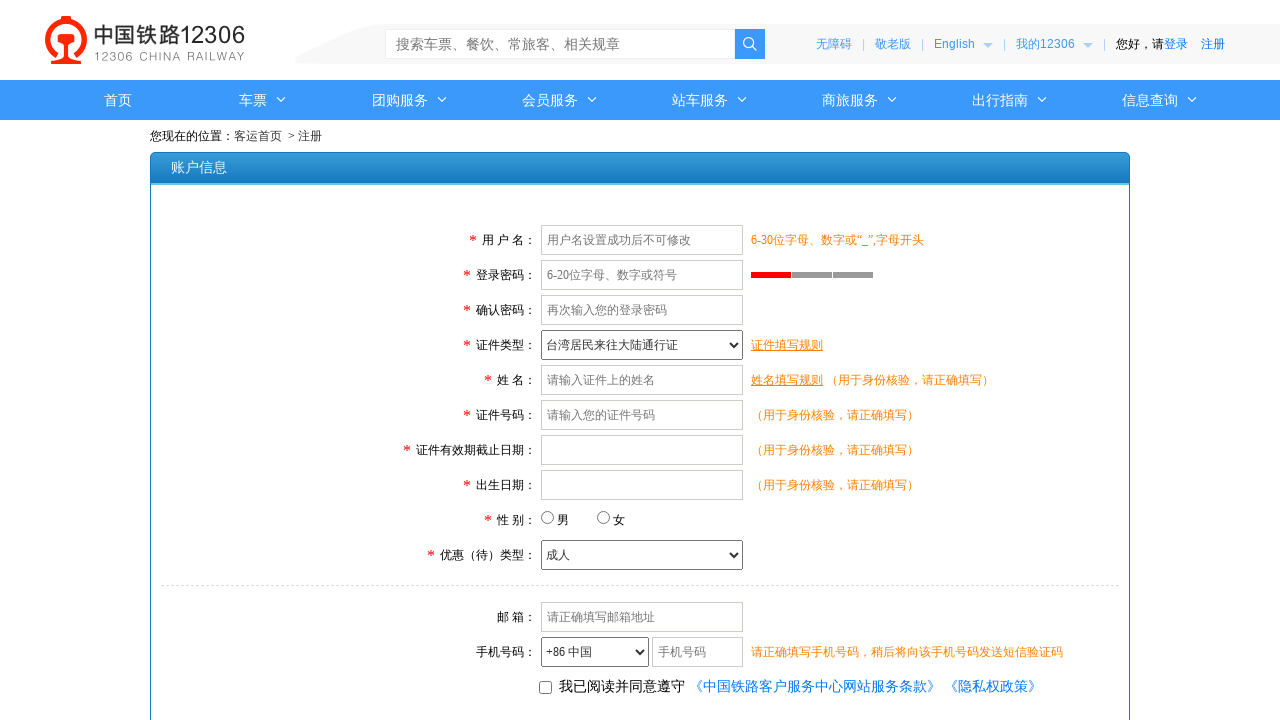